Navigates to Geb homepage and verifies the page title

Starting URL: http://gebish.org

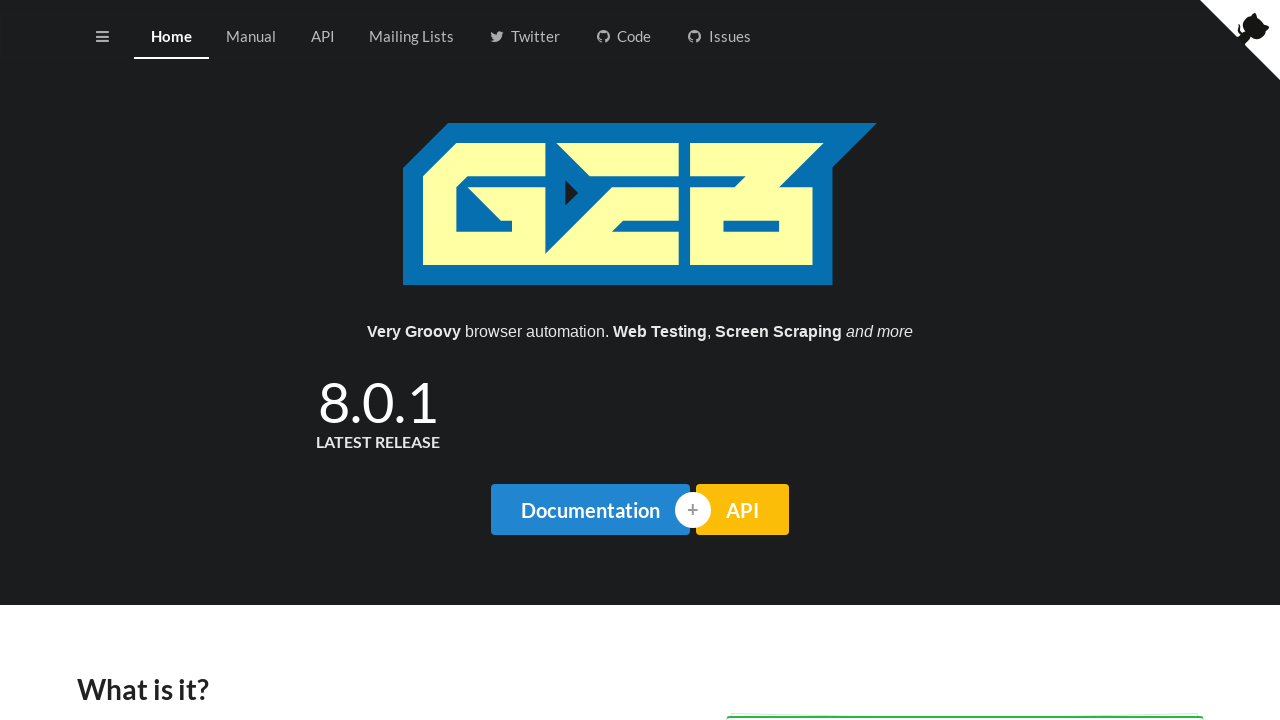

Navigated to Geb homepage at http://gebish.org
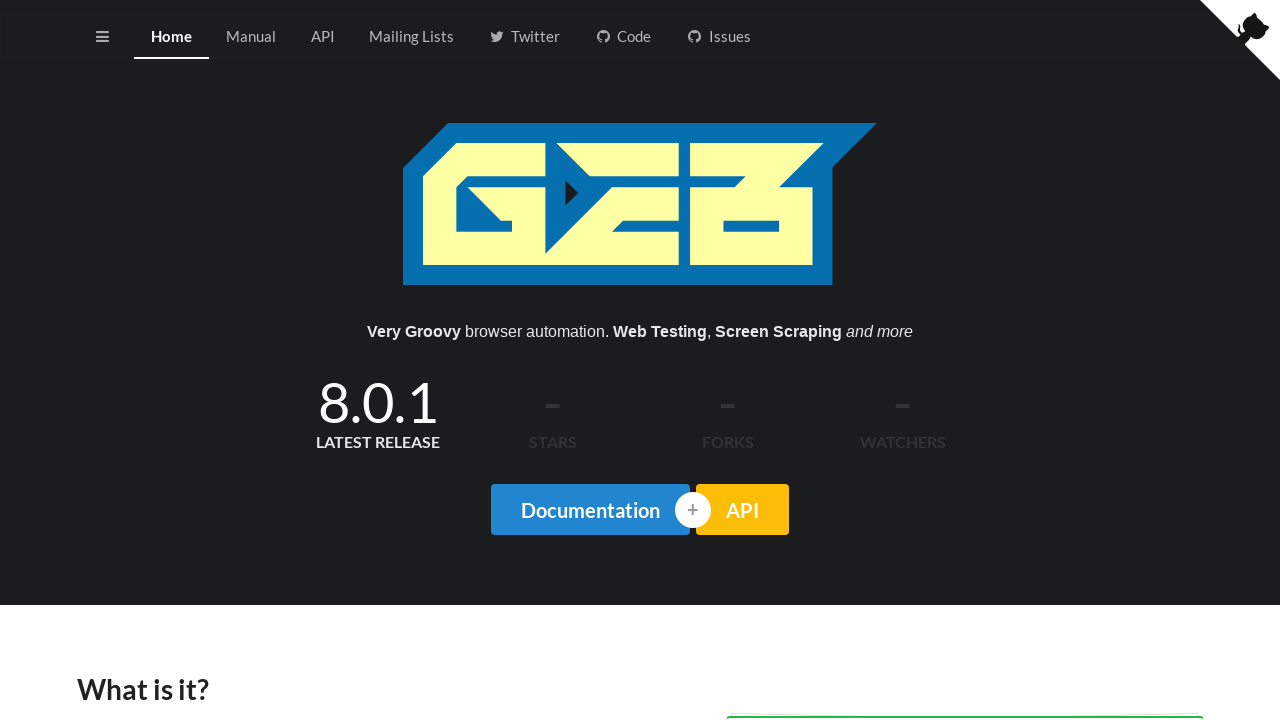

Verified page title matches 'Geb - Very Groovy Browser Automation'
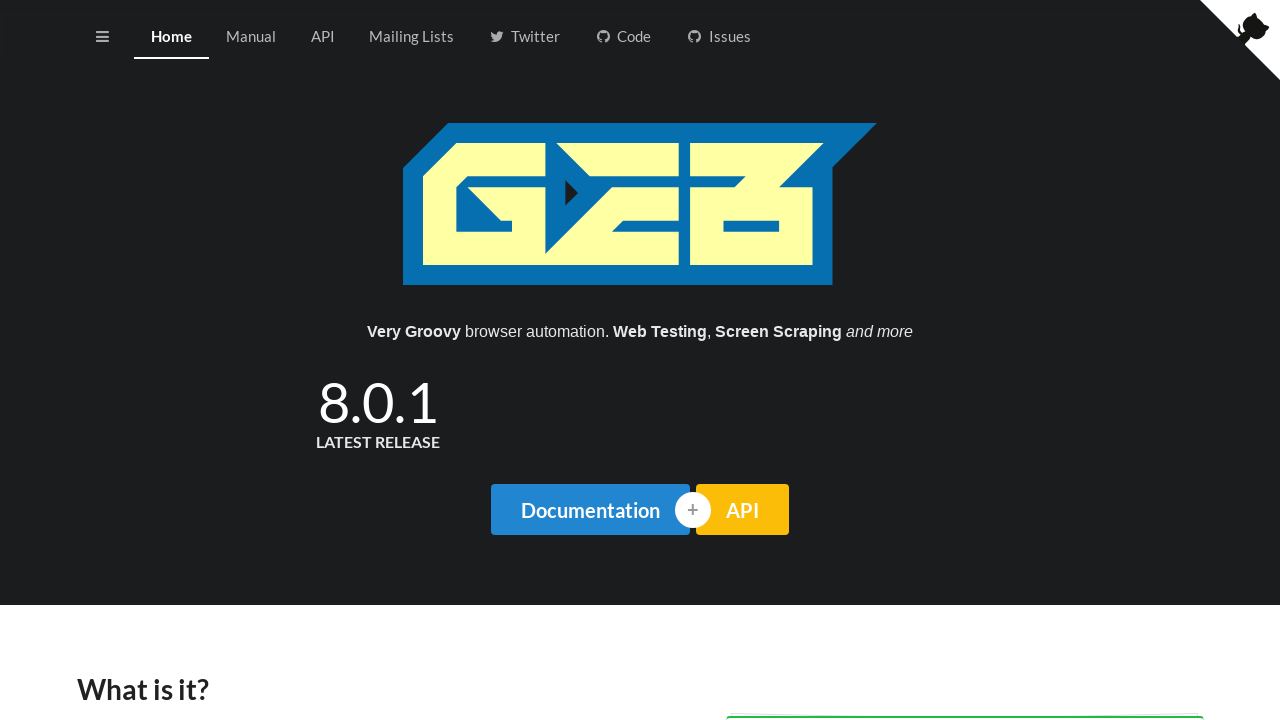

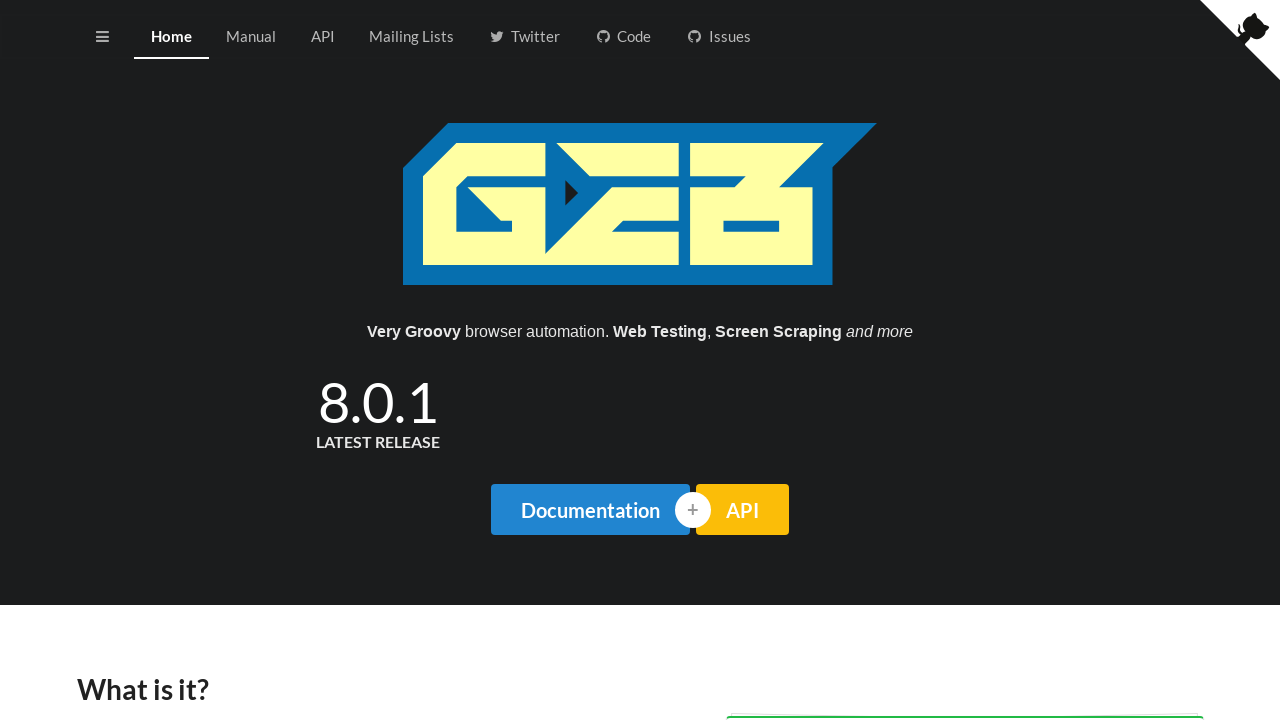